Tests that new todo items are appended to the bottom of the list by creating 3 items and verifying the count.

Starting URL: https://demo.playwright.dev/todomvc

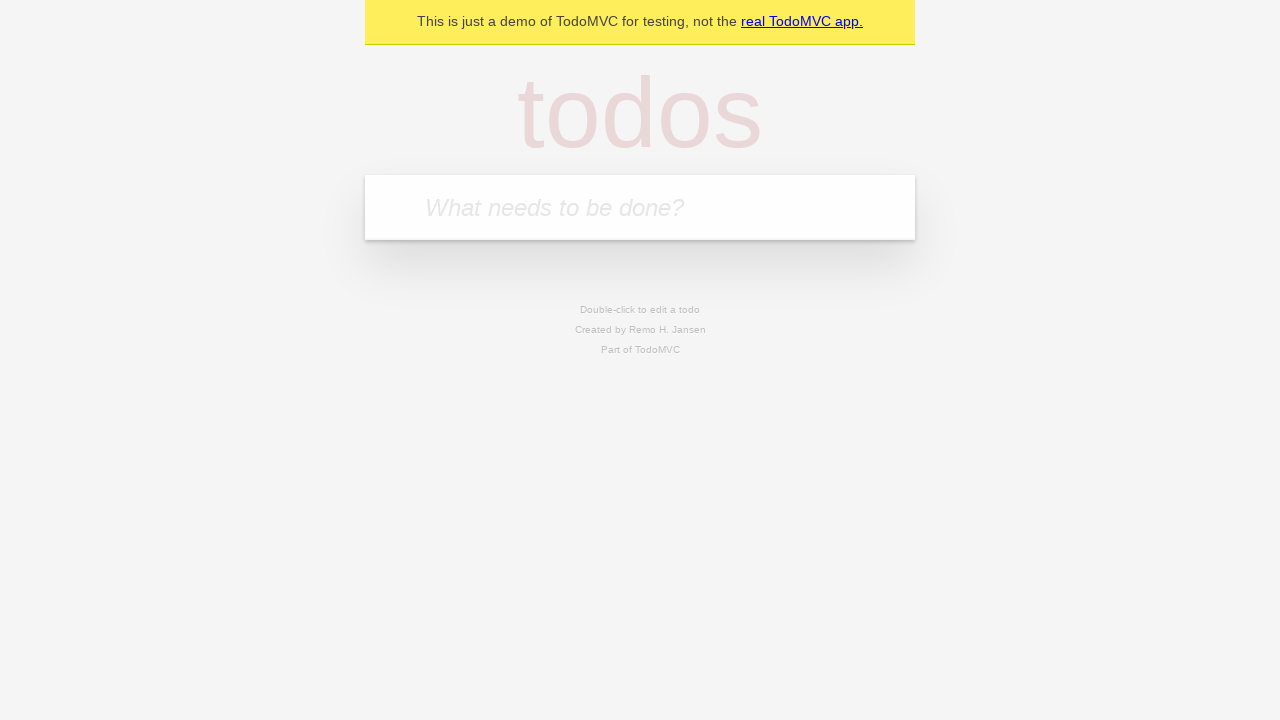

Filled todo input with 'buy some cheese' on internal:attr=[placeholder="What needs to be done?"i]
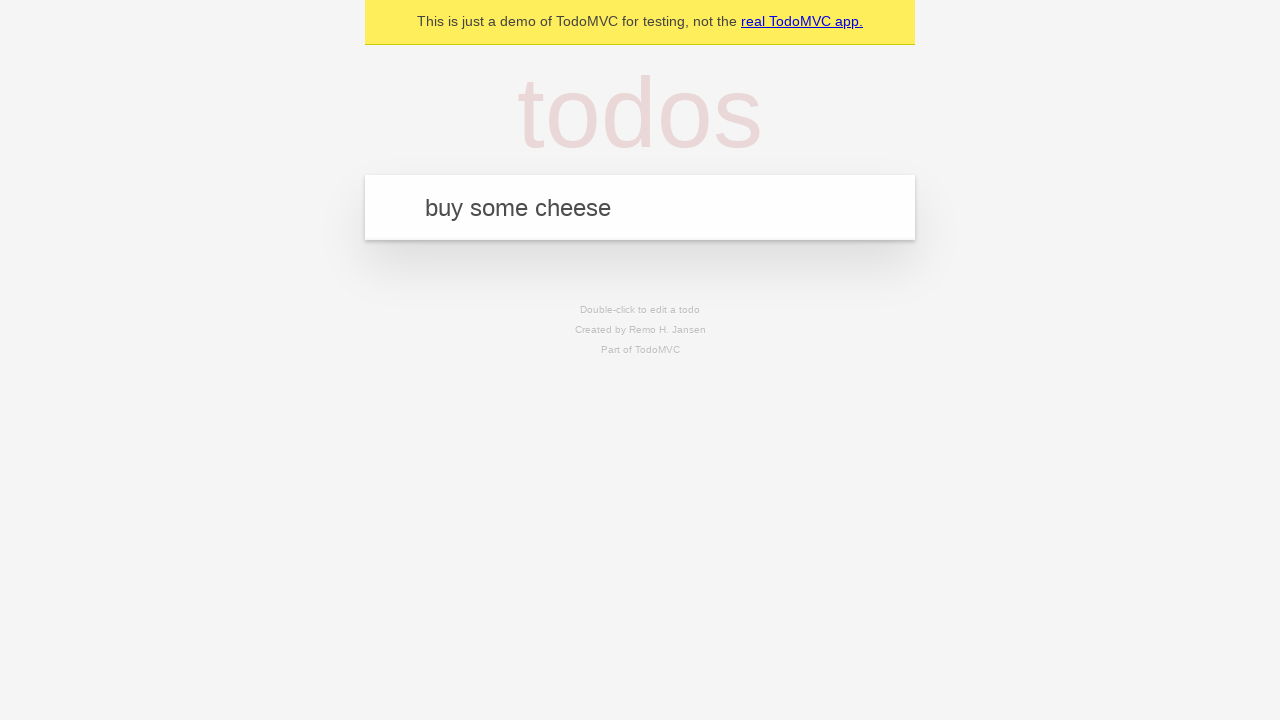

Pressed Enter to add first todo item on internal:attr=[placeholder="What needs to be done?"i]
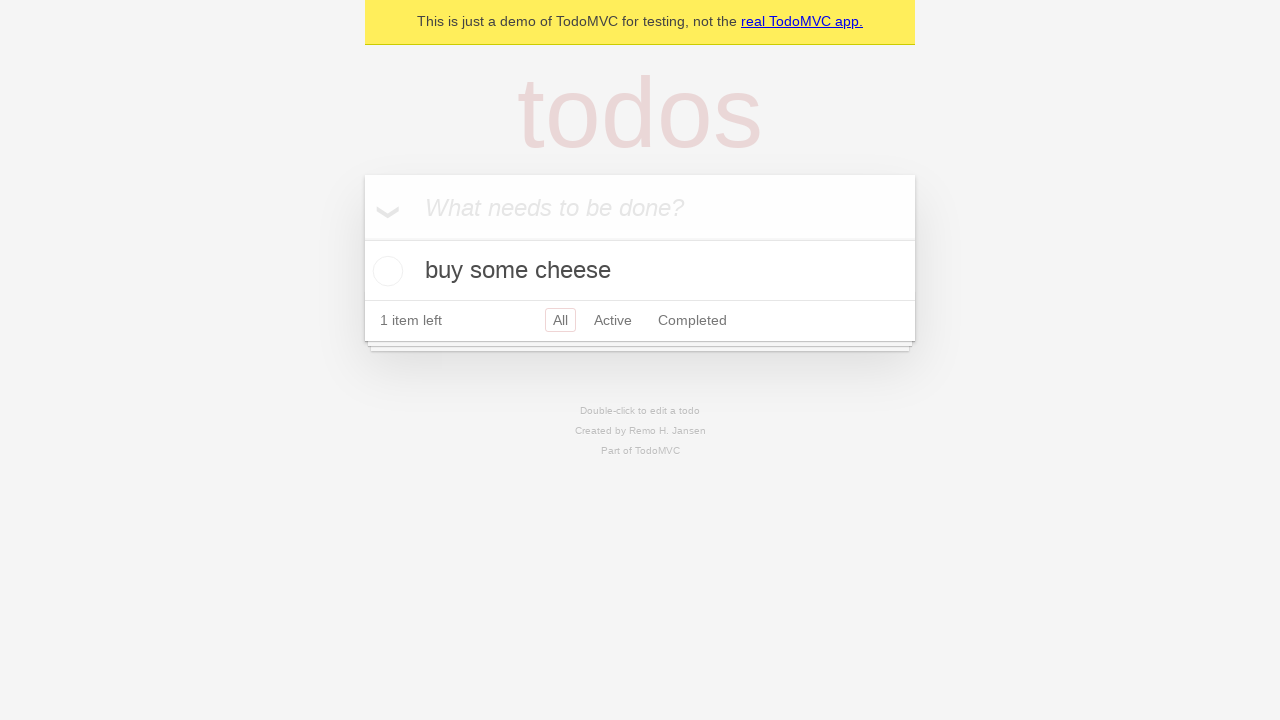

Filled todo input with 'feed the cat' on internal:attr=[placeholder="What needs to be done?"i]
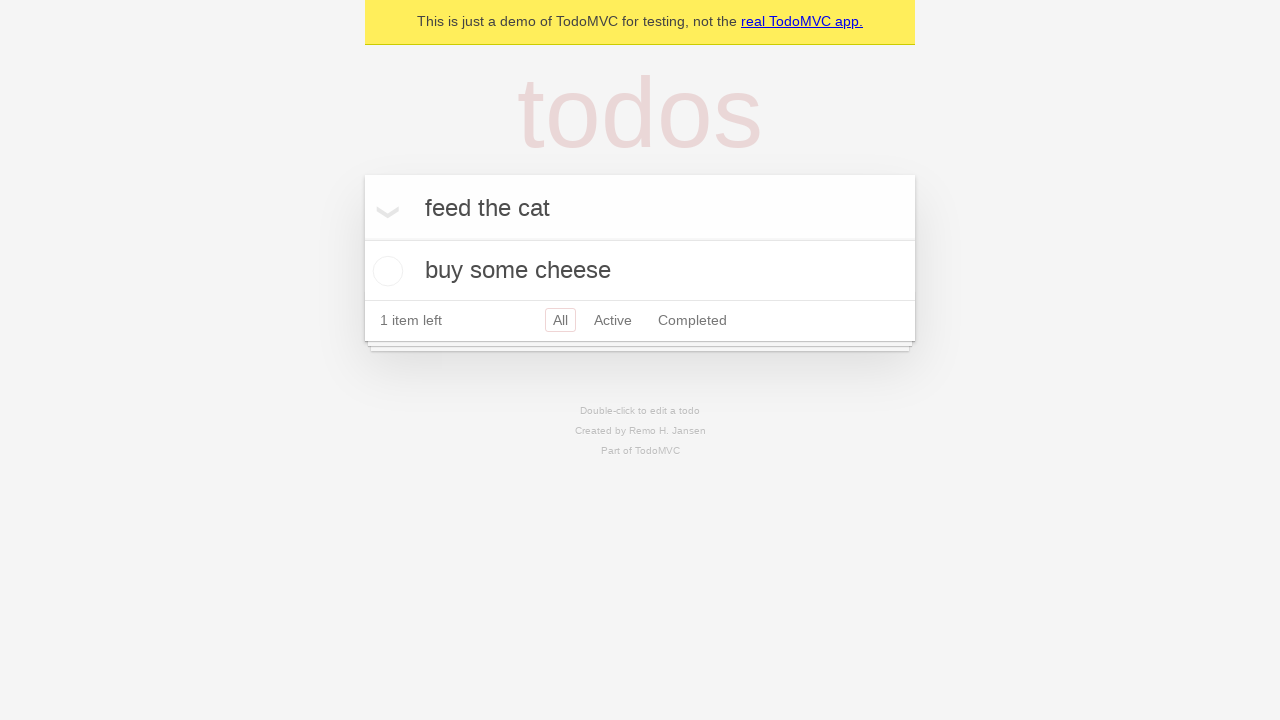

Pressed Enter to add second todo item on internal:attr=[placeholder="What needs to be done?"i]
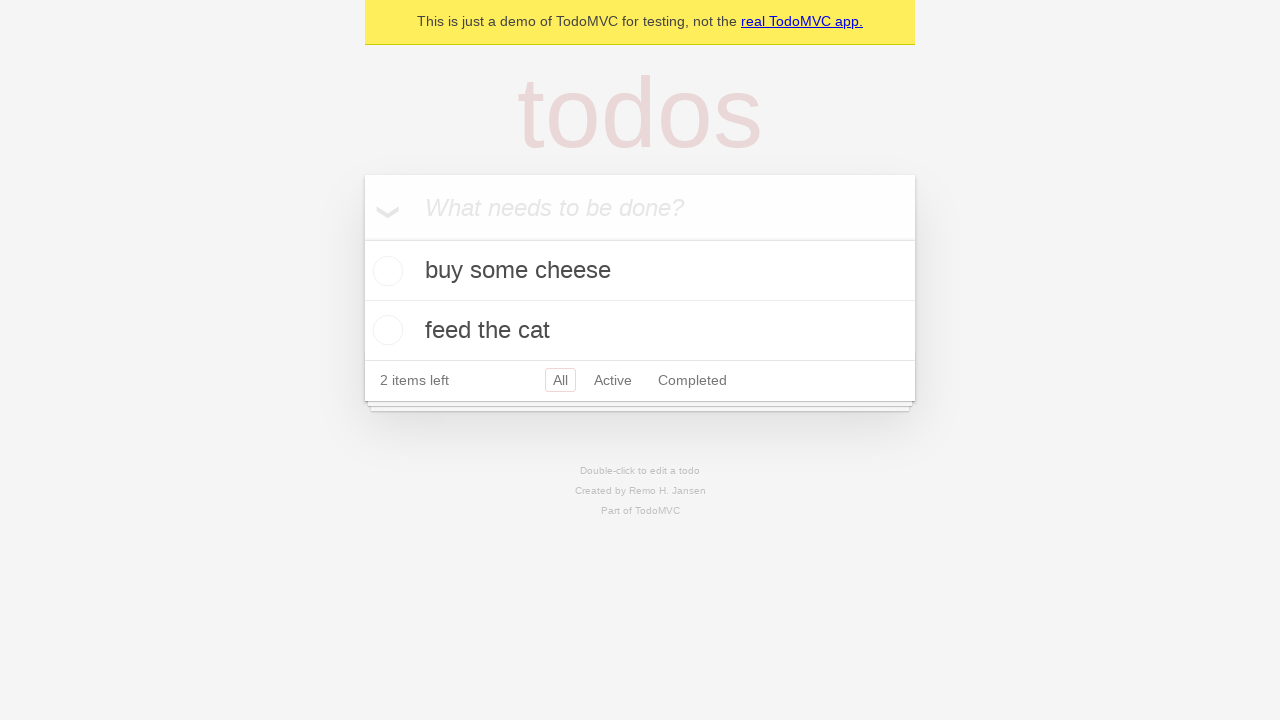

Filled todo input with 'book a doctors appointment' on internal:attr=[placeholder="What needs to be done?"i]
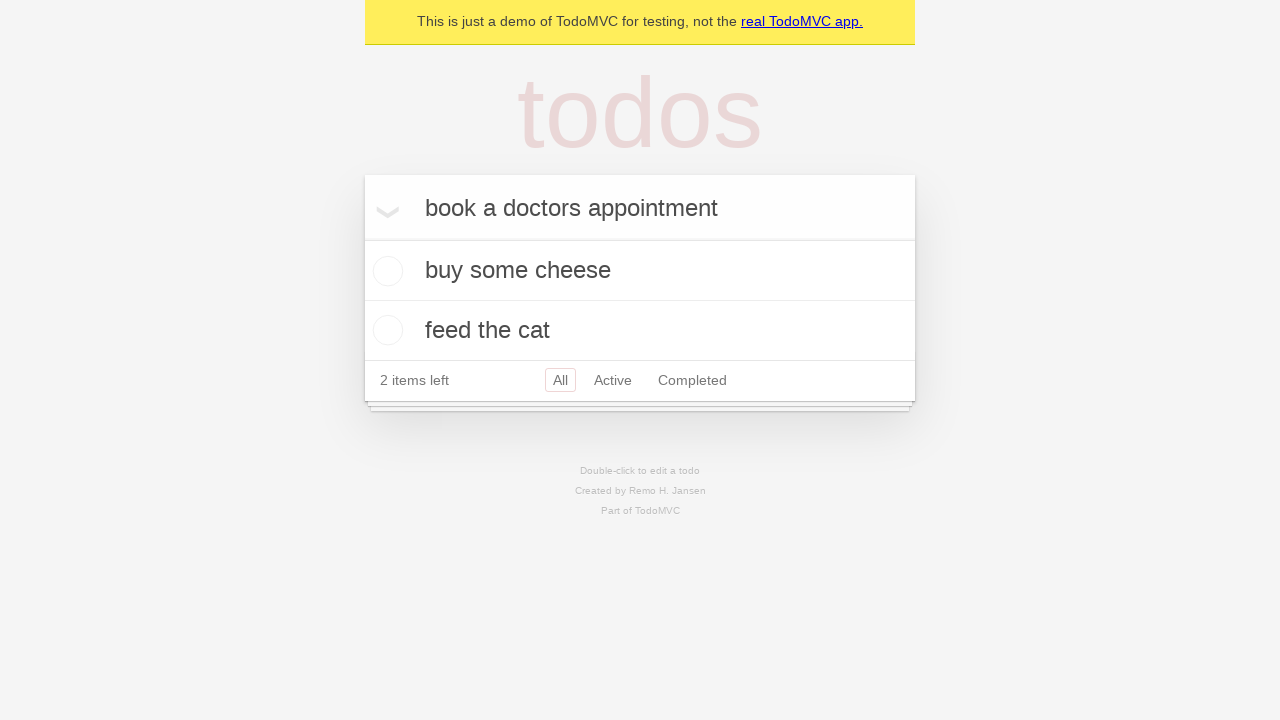

Pressed Enter to add third todo item on internal:attr=[placeholder="What needs to be done?"i]
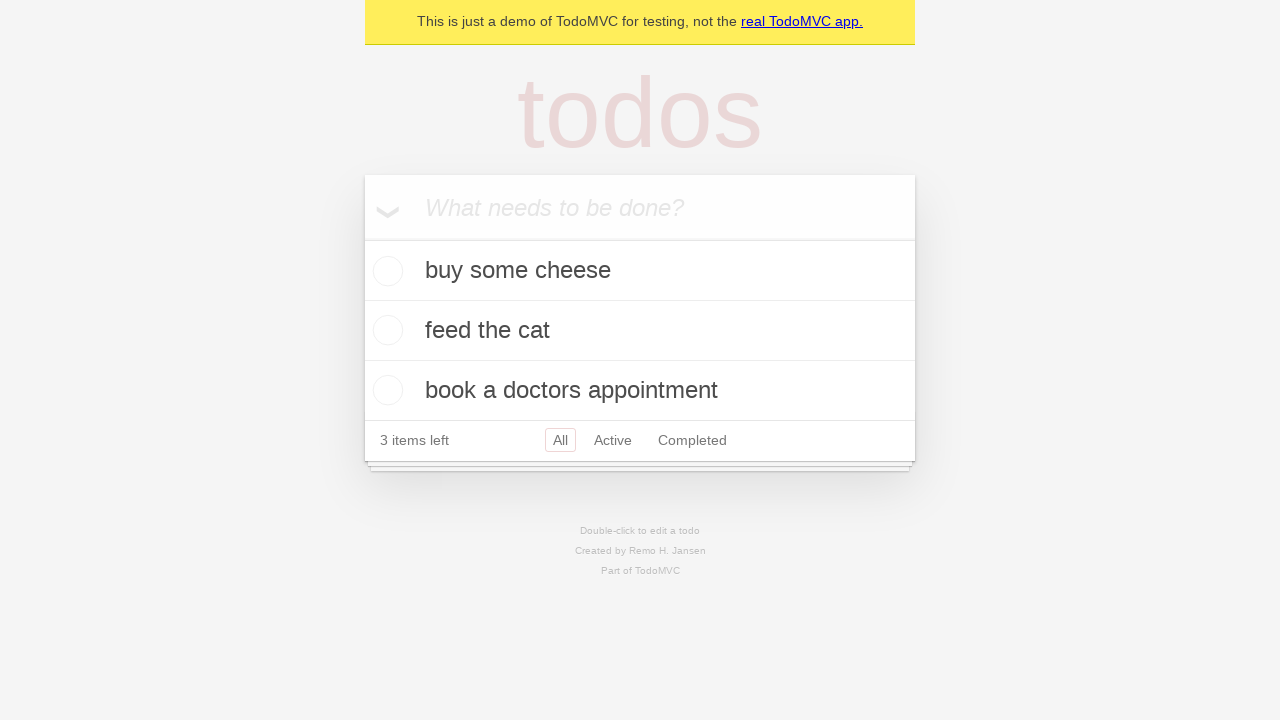

Todo count element loaded, verifying all 3 items are present
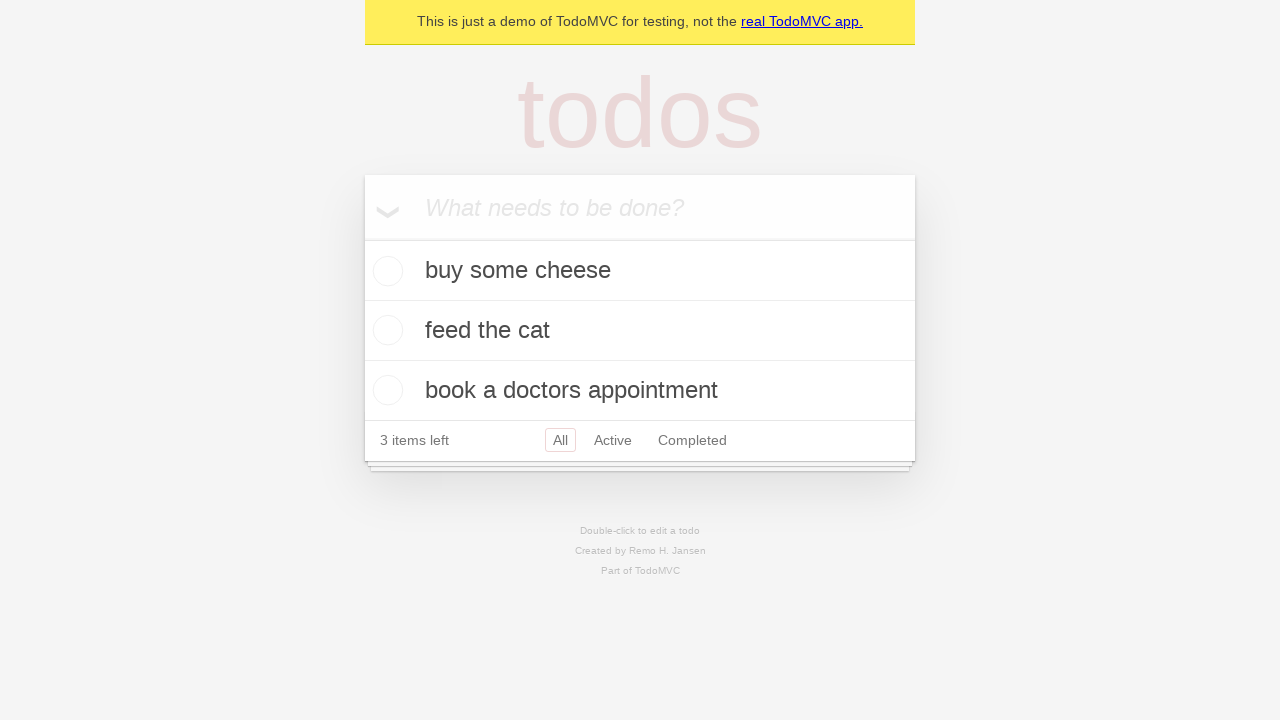

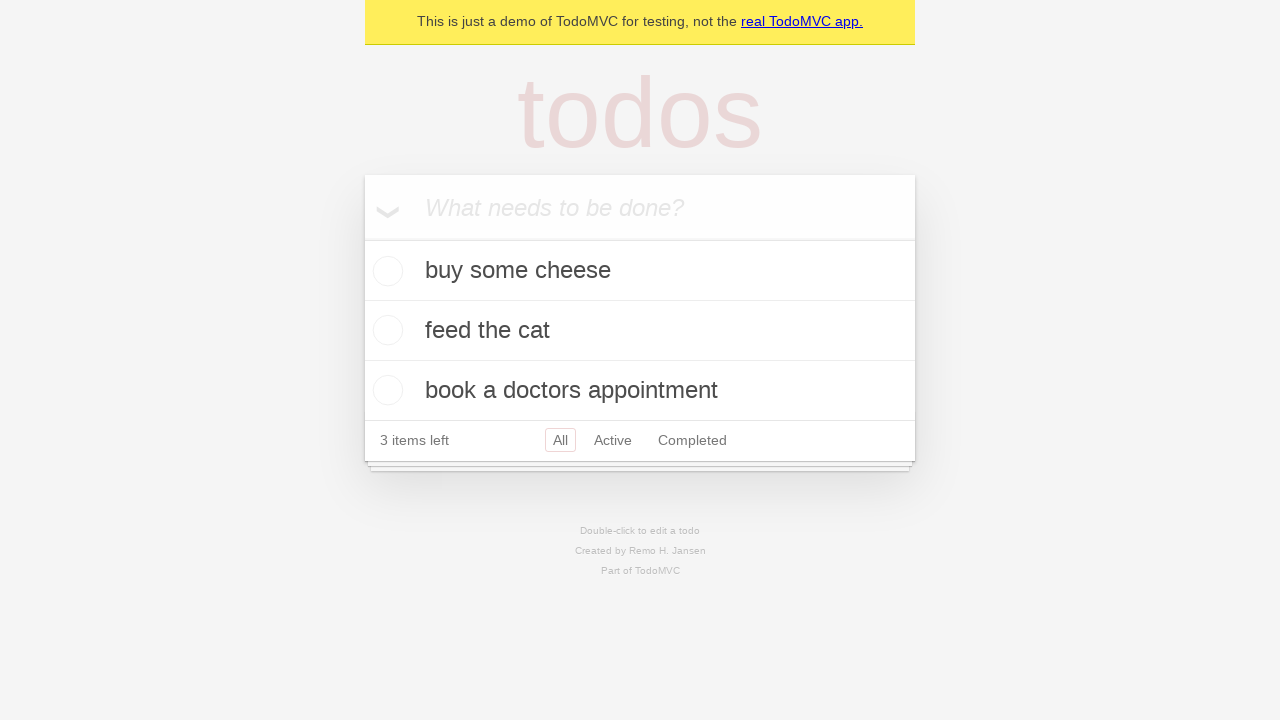